Automates a math quiz by reading a value from the page, calculating the formula log(abs(12*sin(x))), entering the result, checking a checkbox, selecting a radio button, and submitting the form.

Starting URL: http://suninjuly.github.io/math.html

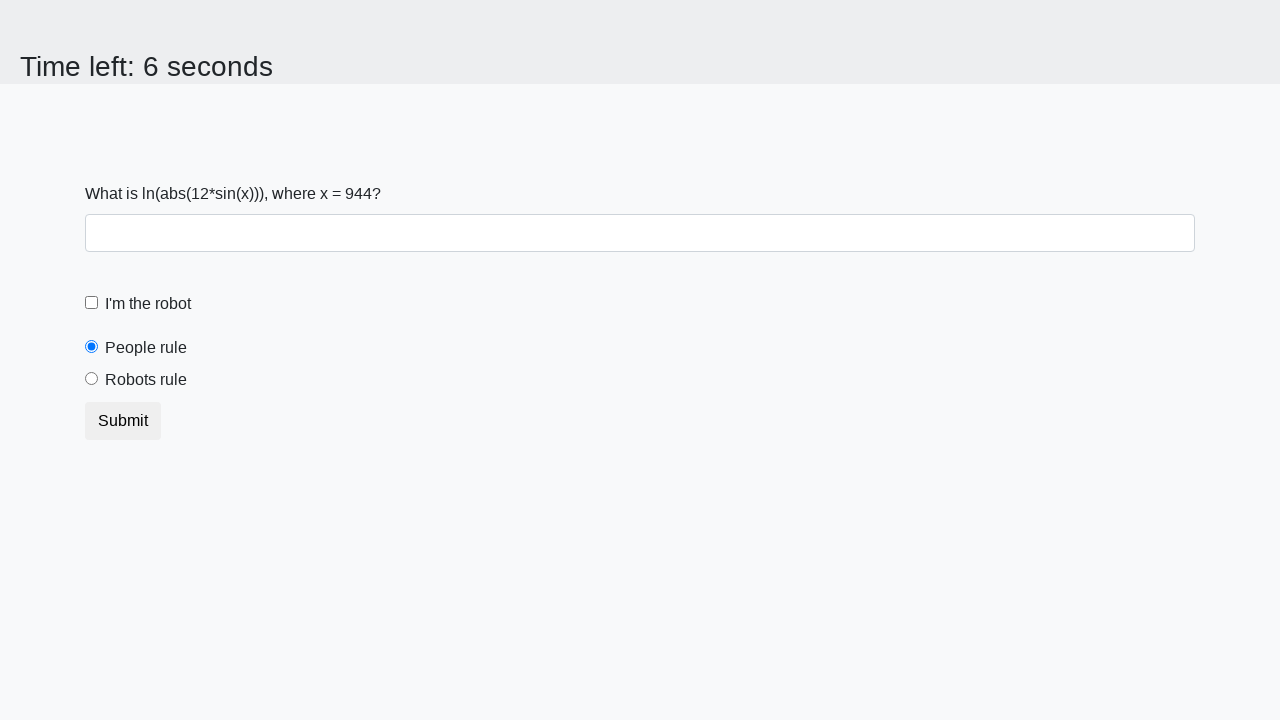

Located and read the x value from the page
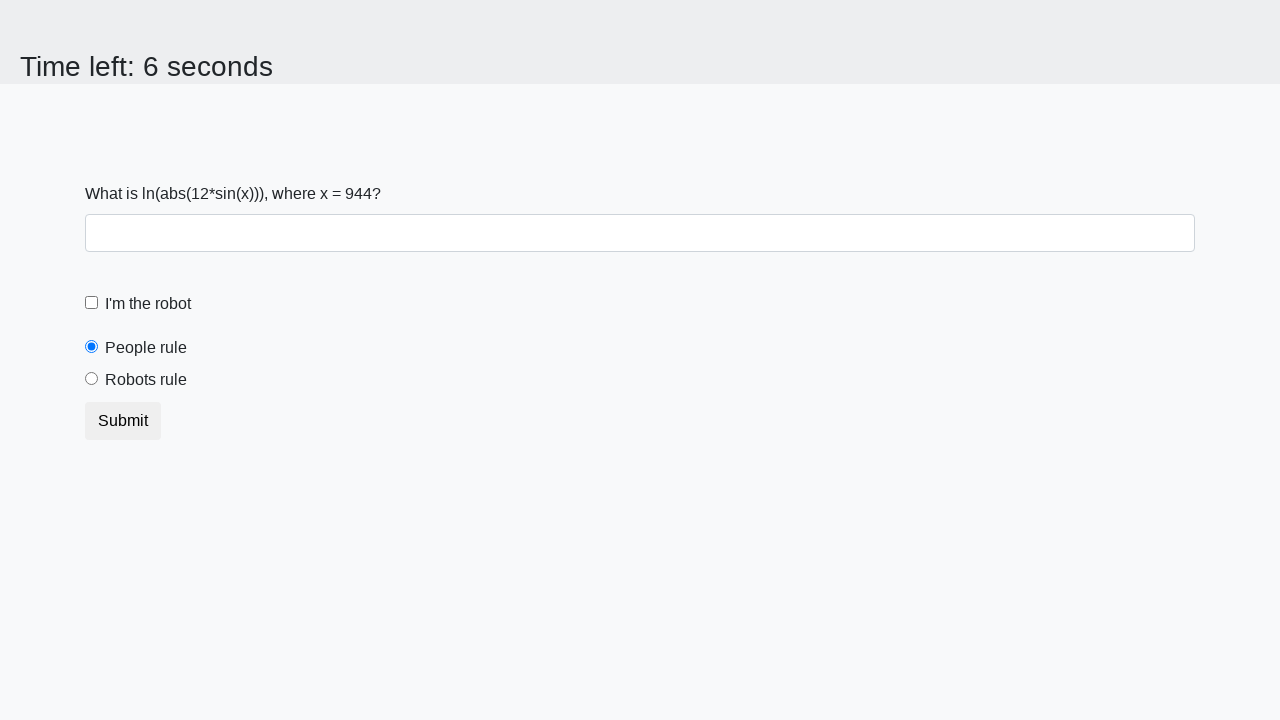

Calculated formula log(abs(12*sin(944))) = 2.48372557403098
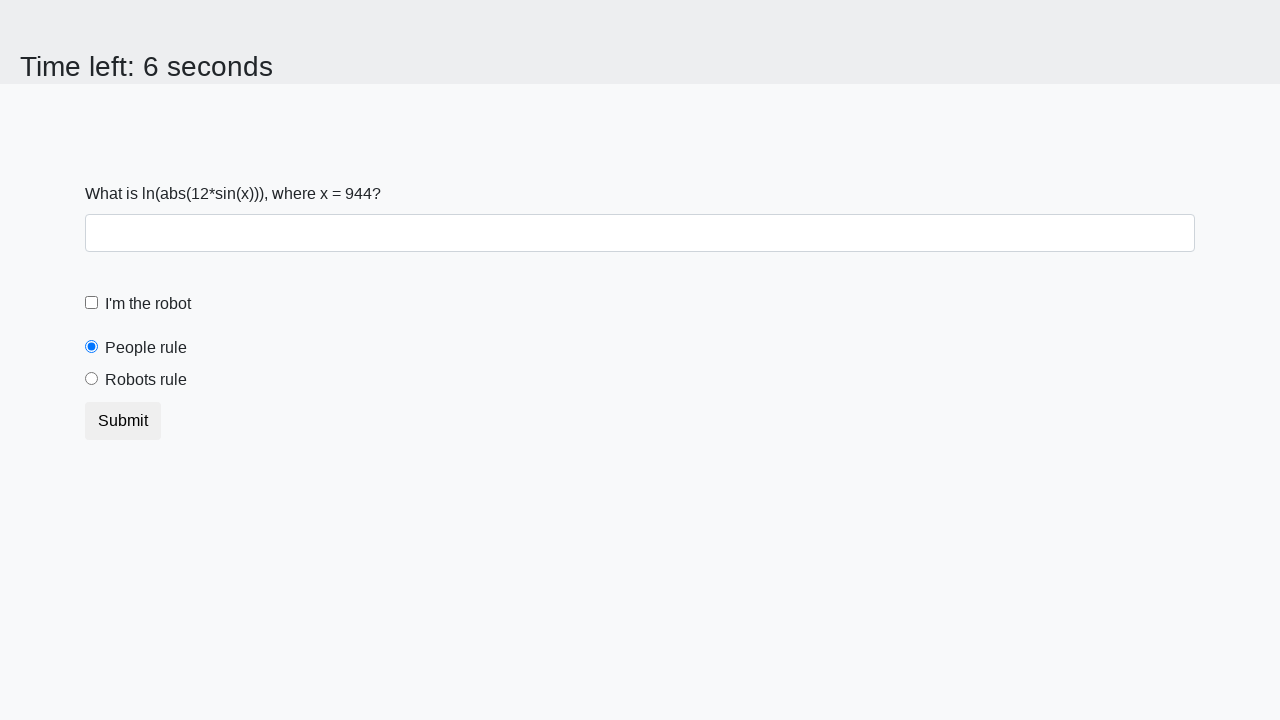

Entered calculated answer 2.48372557403098 into the answer field on #answer
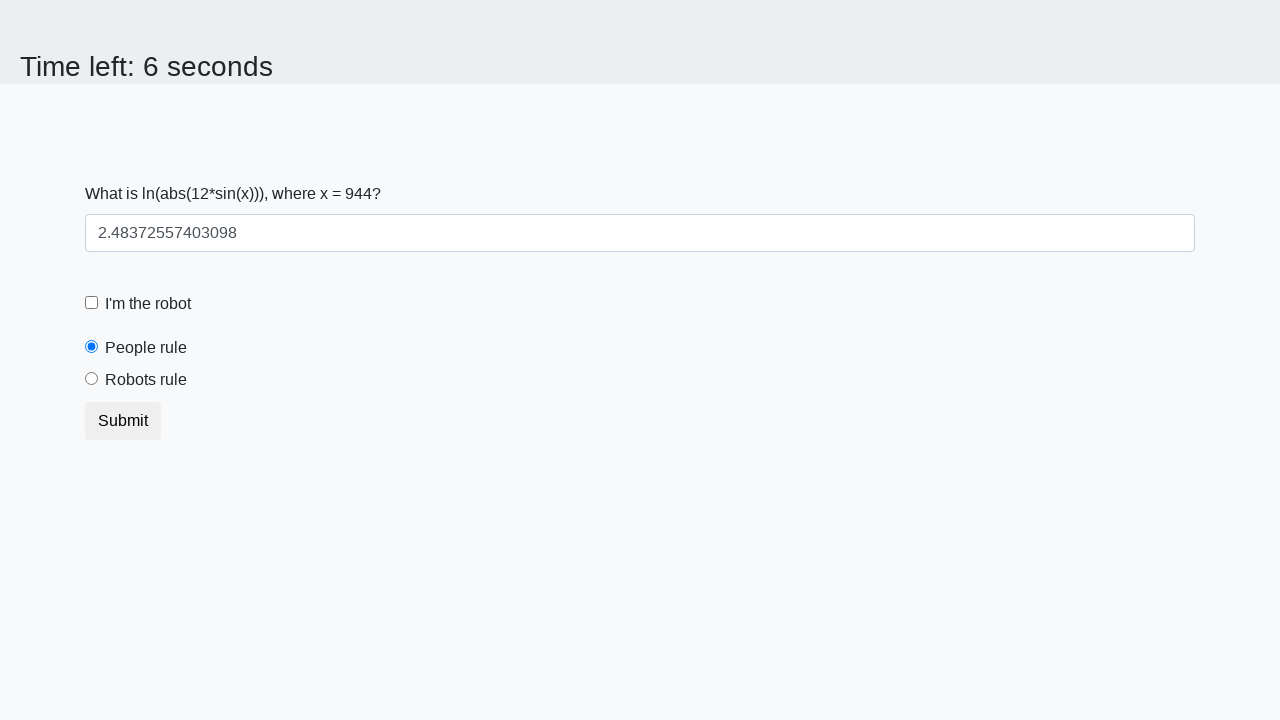

Checked the robot checkbox at (148, 304) on label[for='robotCheckbox']
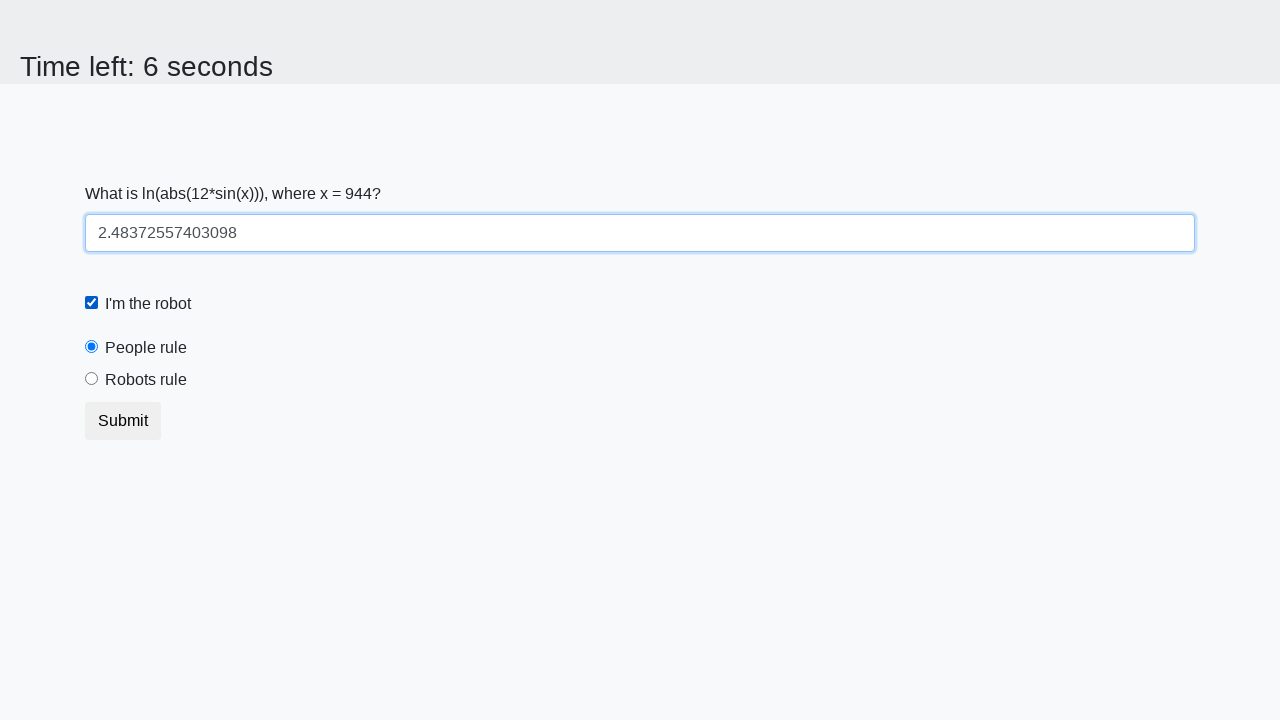

Selected the 'robots rule' radio button at (92, 379) on #robotsRule
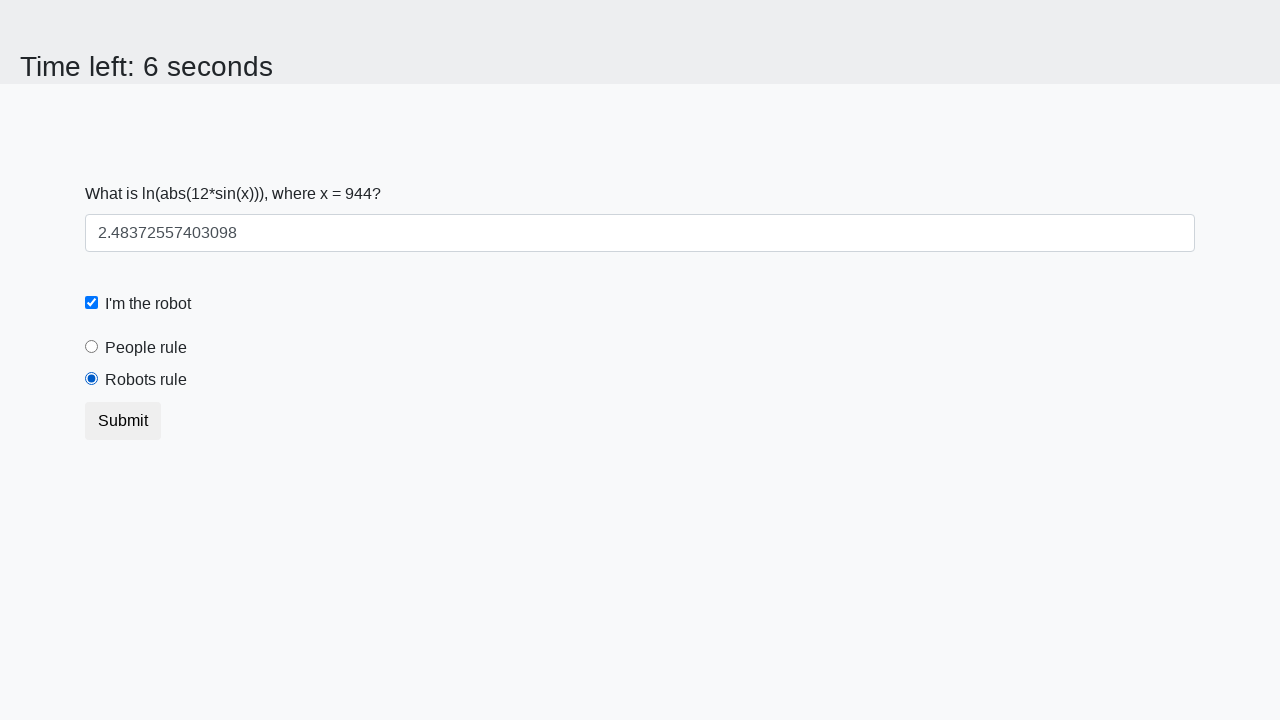

Clicked the submit button to complete the quiz at (123, 421) on .btn.btn-default
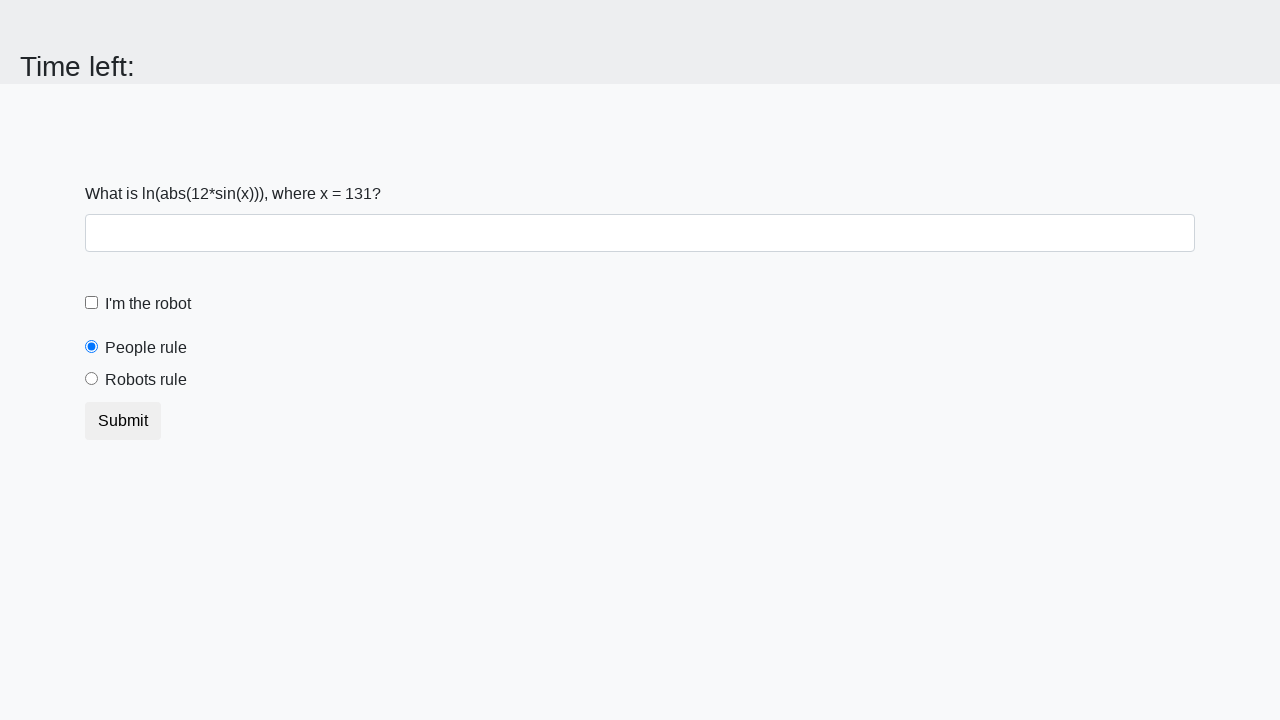

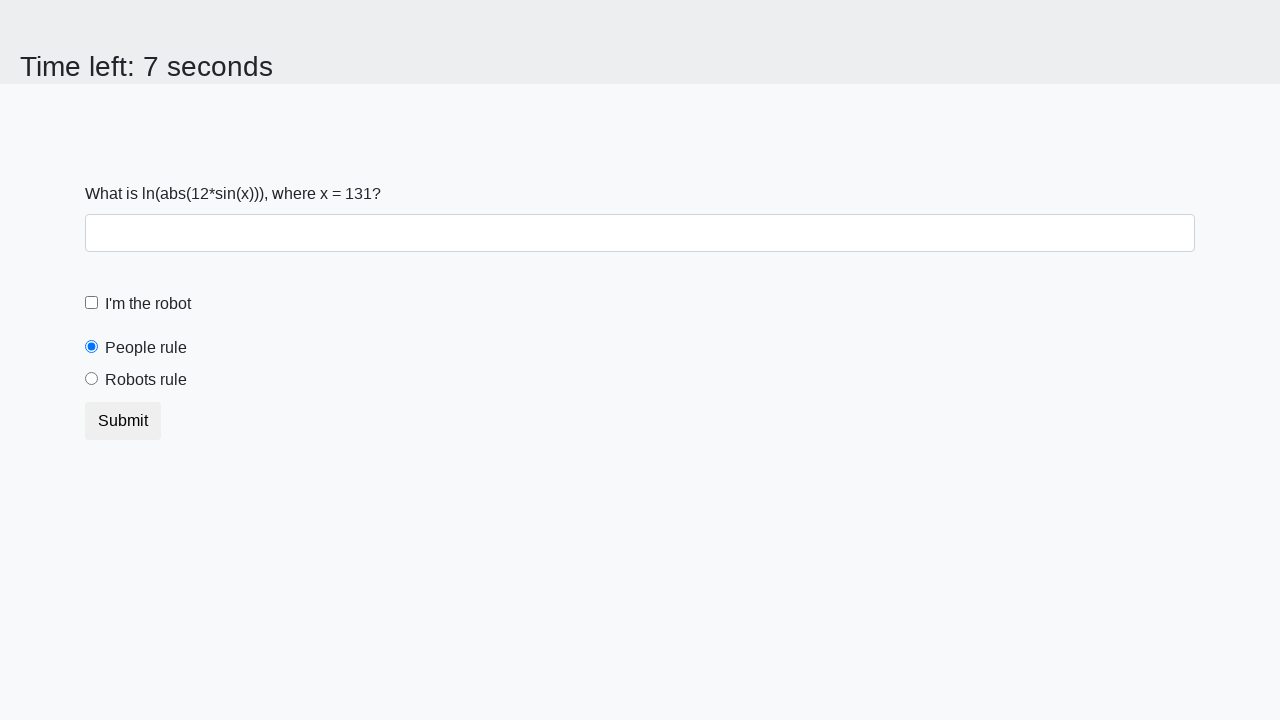